Navigates to a contact page and executes JavaScript to modify the styling of form elements (setting background to red) and link elements (setting color to green) on the page.

Starting URL: https://www.testifyltd.com/contact

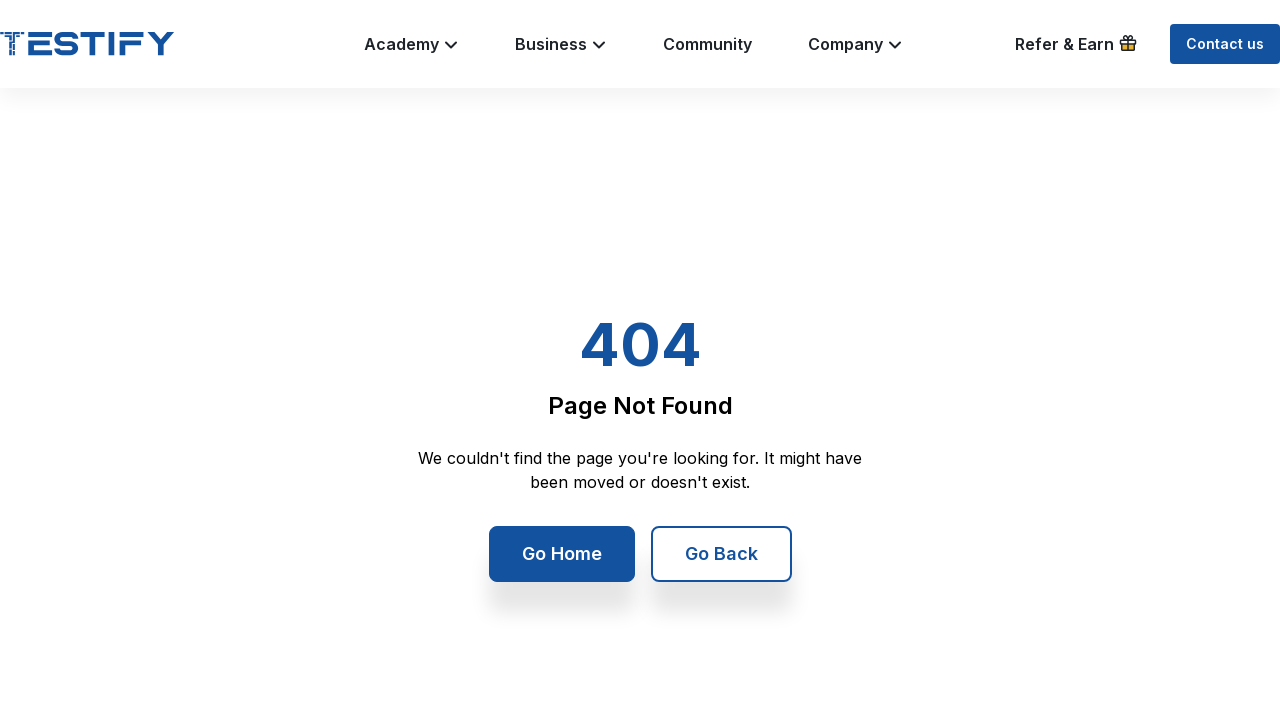

Navigated to contact page at https://www.testifyltd.com/contact
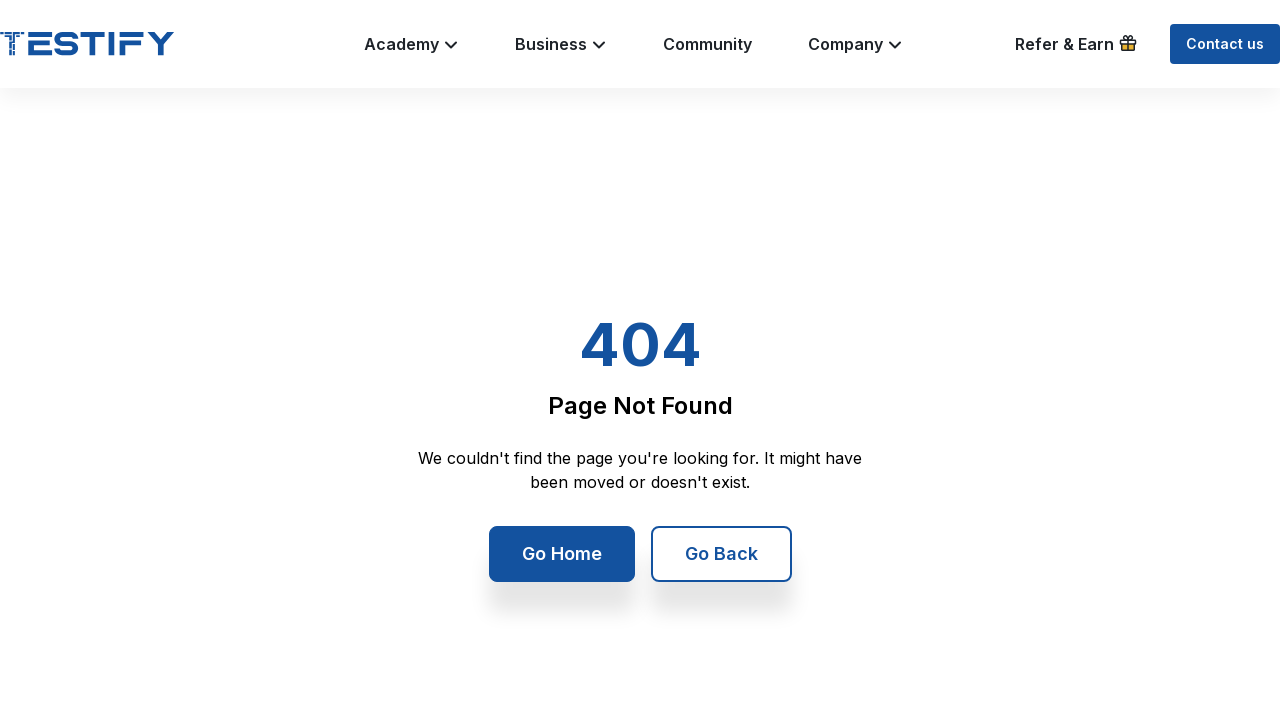

Modified form elements to have red background color
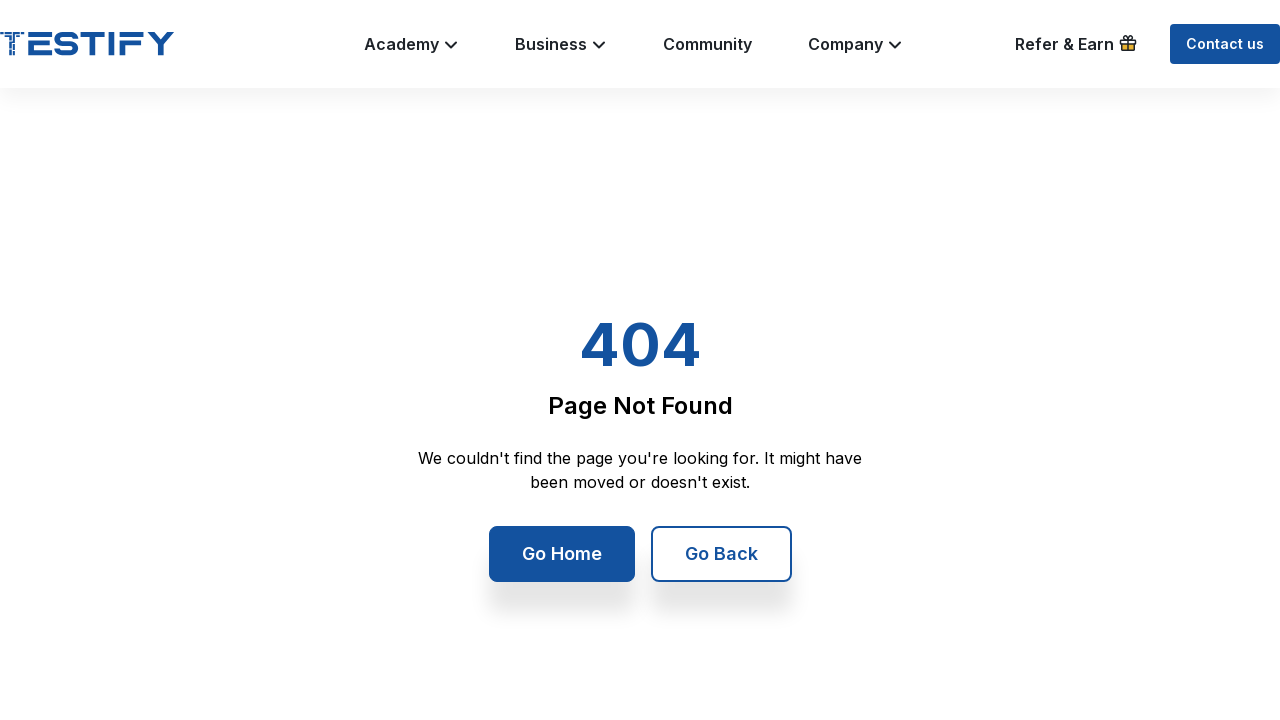

Modified link elements to have green color
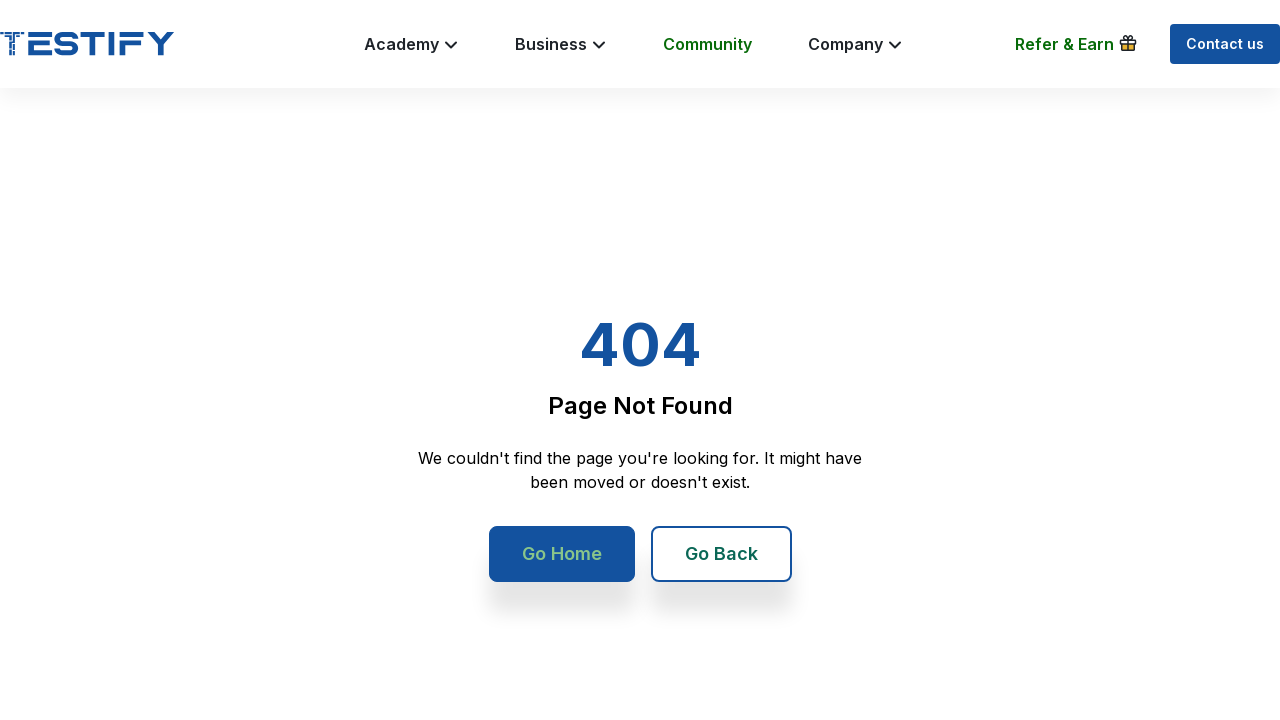

Waited 1 second to observe styling changes
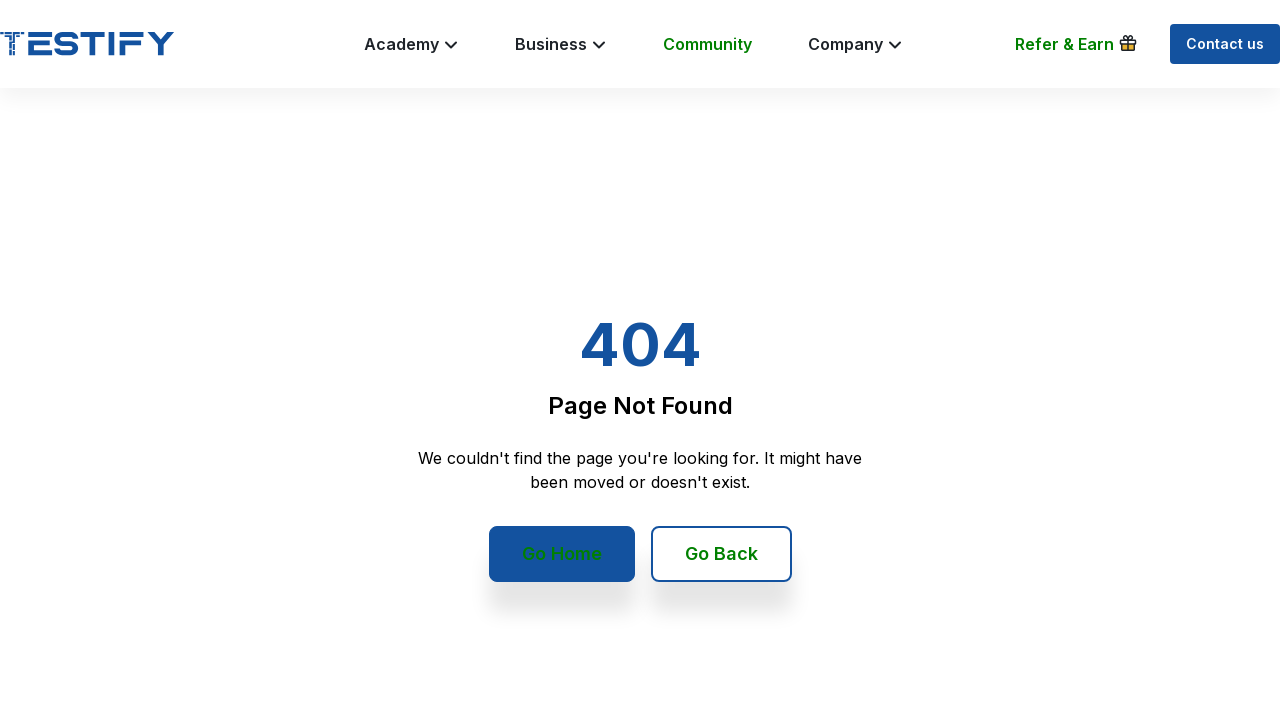

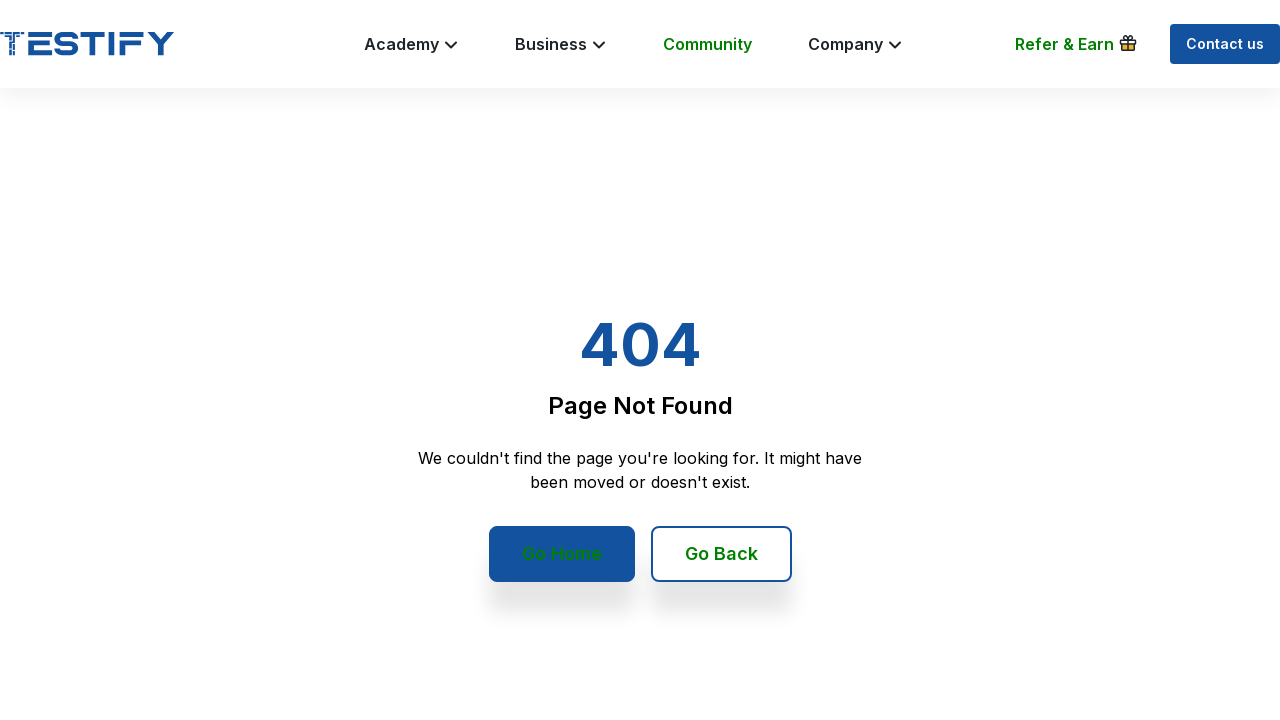